Clicks on the Baby category link in the Target homepage navigation

Starting URL: https://www.target.com

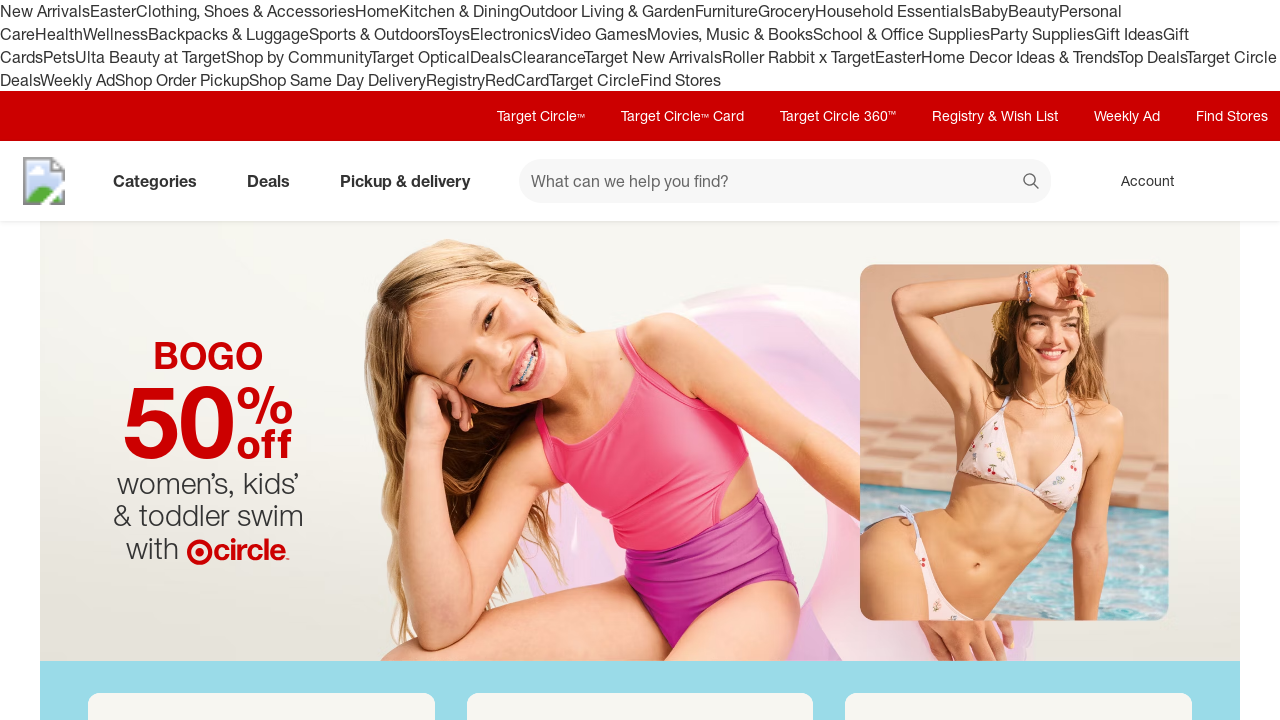

Clicked on the Baby category link in the Target homepage navigation at (990, 11) on a:text('Baby')
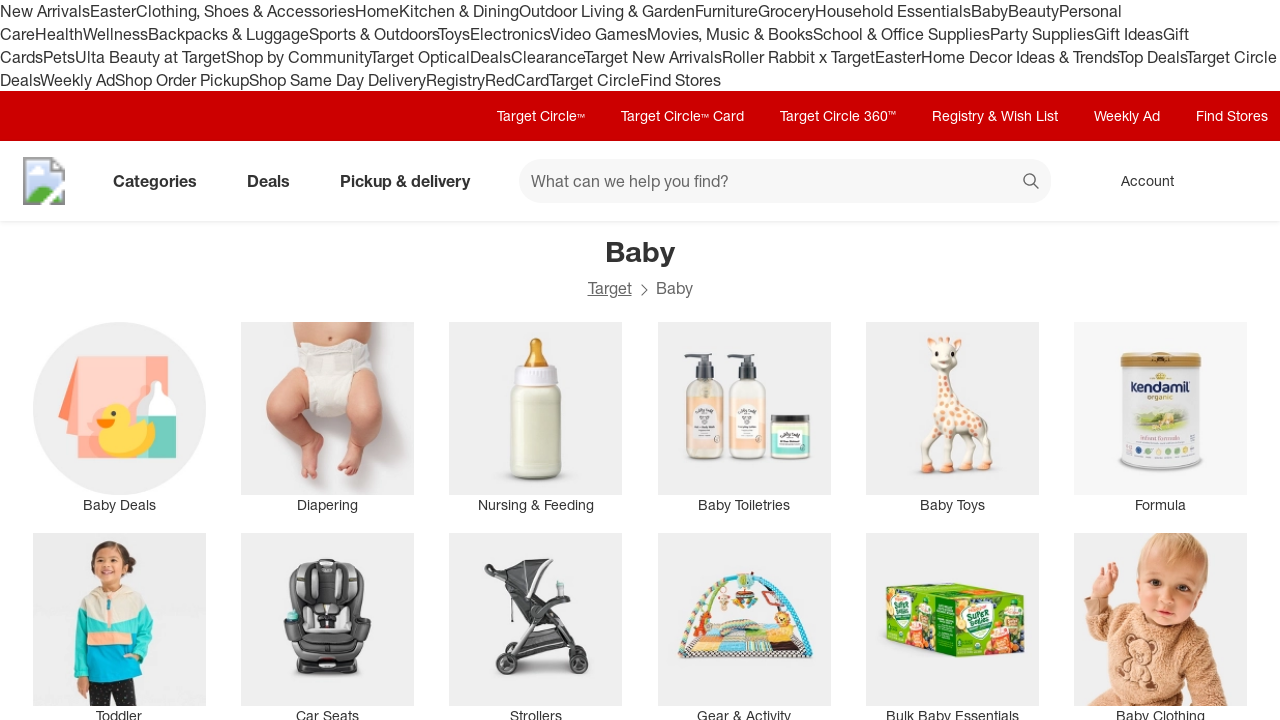

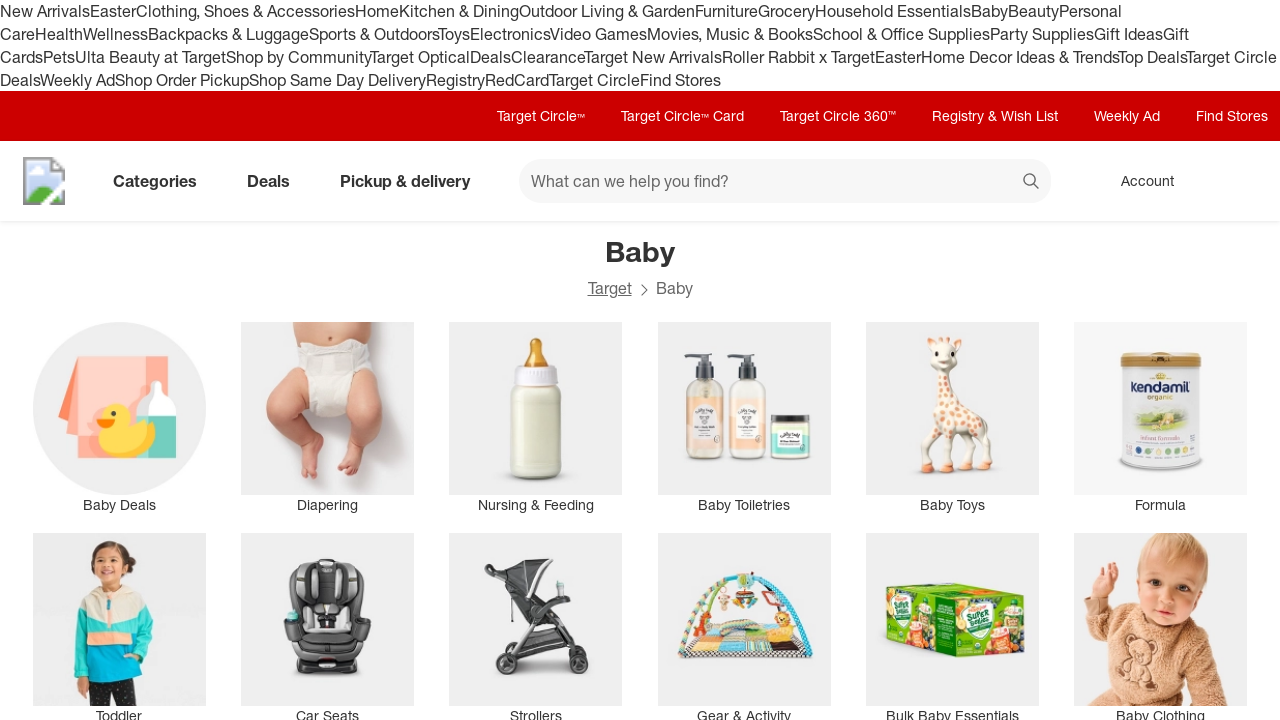